Tests adding the same item to cart twice to verify quantity handling

Starting URL: https://www.atid.store

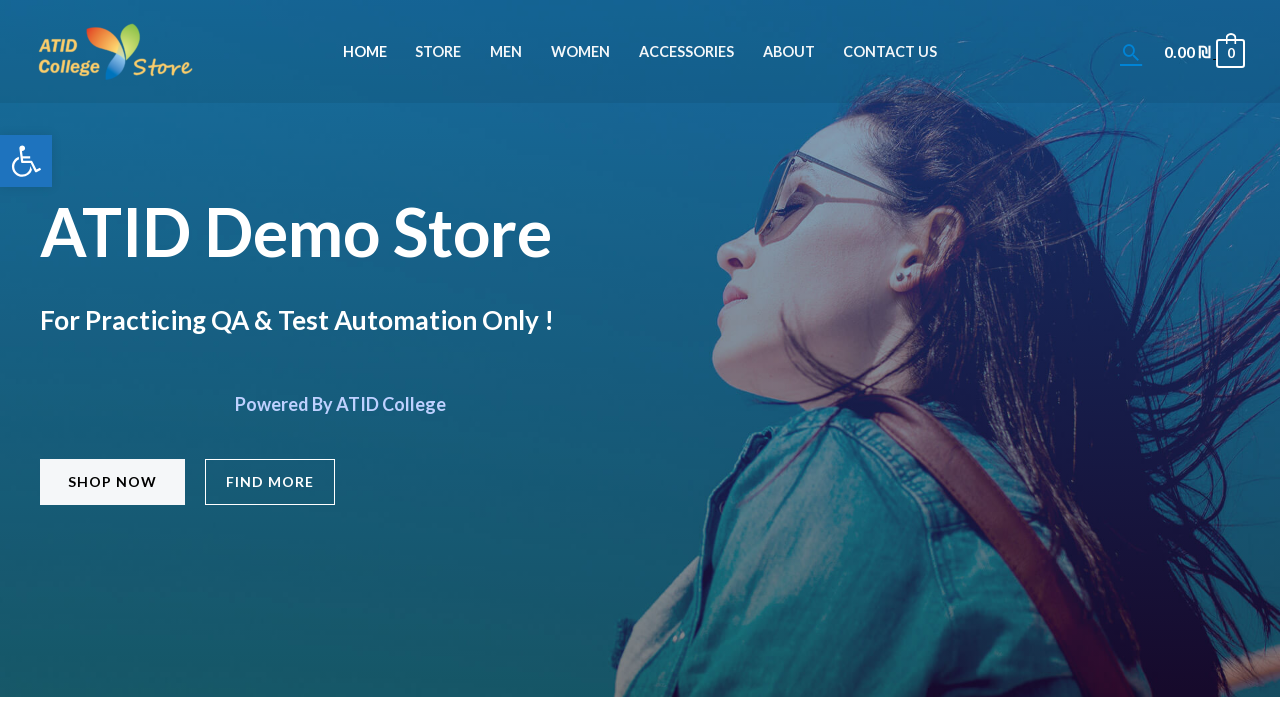

Clicked on Accessories menu item at (686, 52) on xpath=//li[@id='menu-item-671']//a[@class='menu-link'][normalize-space()='Access
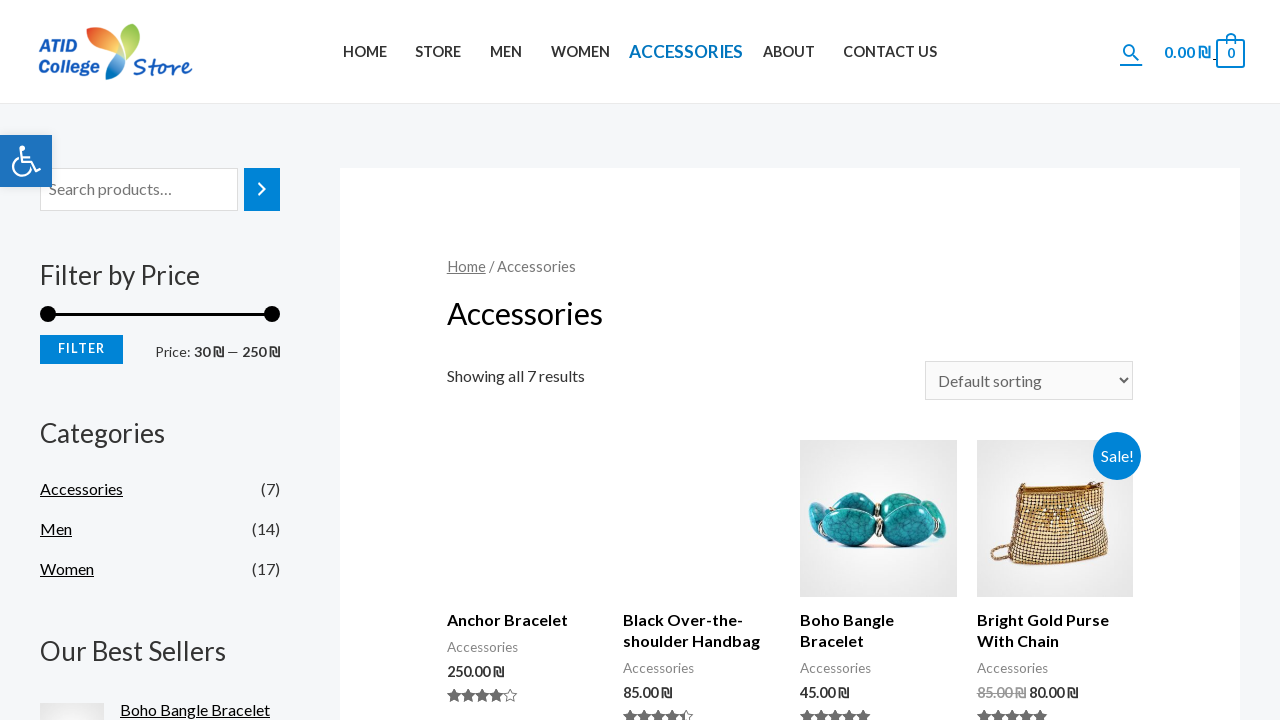

Clicked on Bright Gold Purse With Chain product at (1055, 631) on xpath=//h2[contains(text(), 'Bright Gold Purse With Chain')]
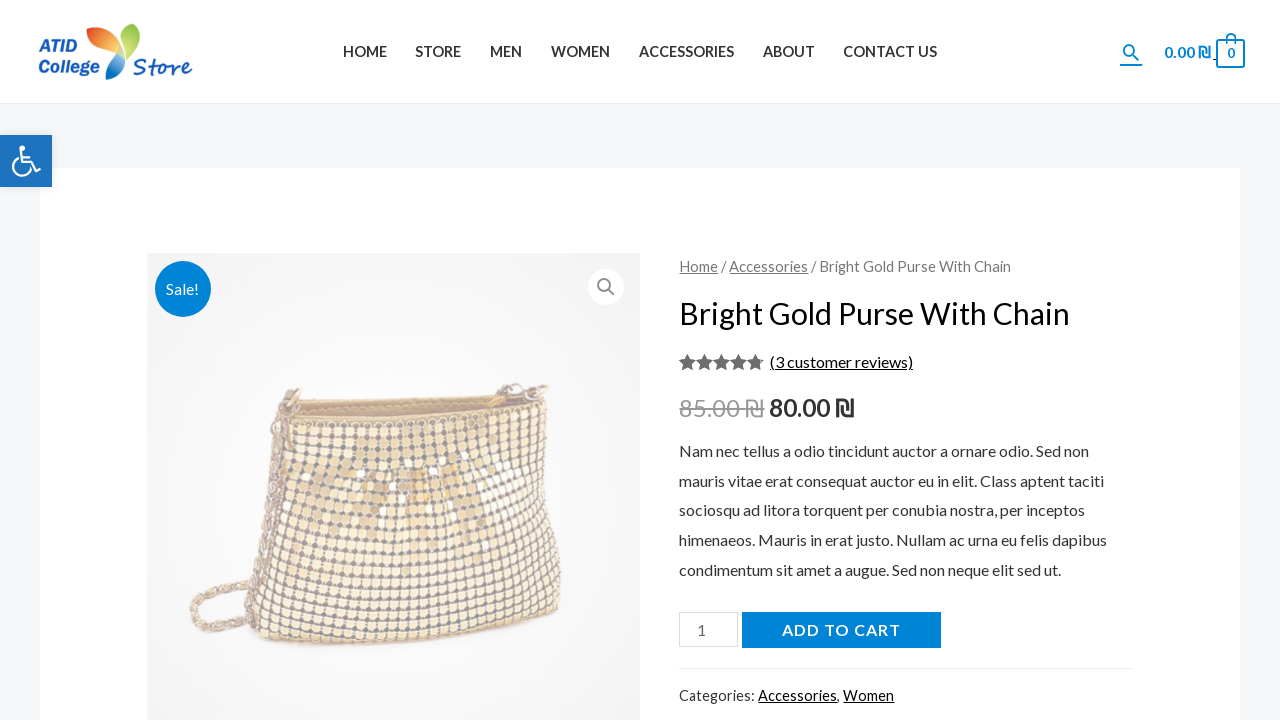

Clicked add to cart button (first time) at (841, 630) on xpath=//button[@name='add-to-cart']
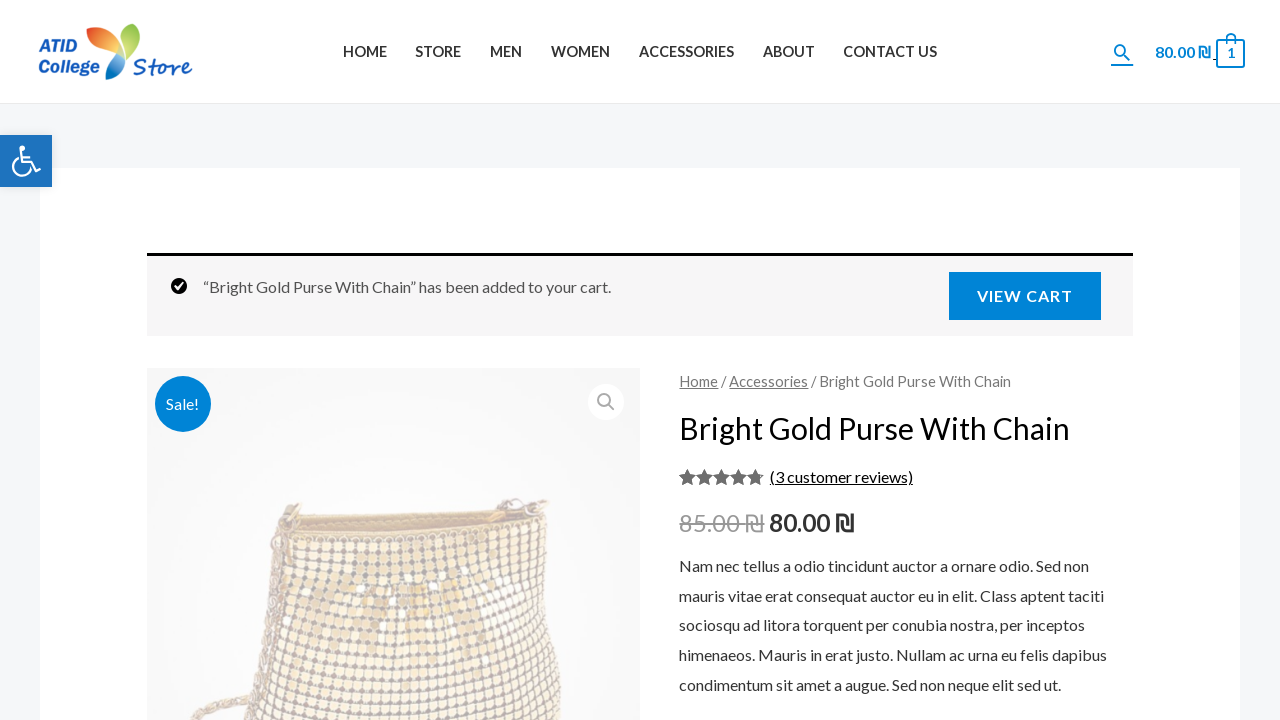

Waited 1500ms after first add to cart
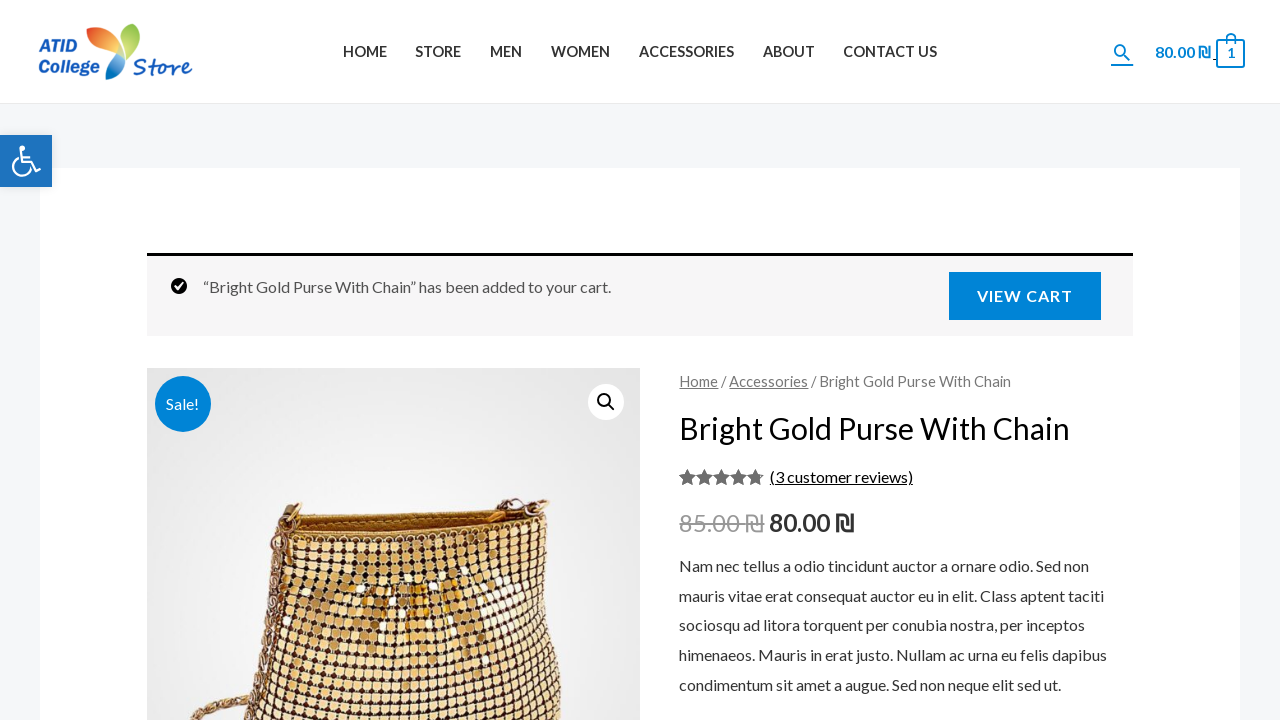

Clicked add to cart button (second time) at (841, 360) on xpath=//button[@name='add-to-cart']
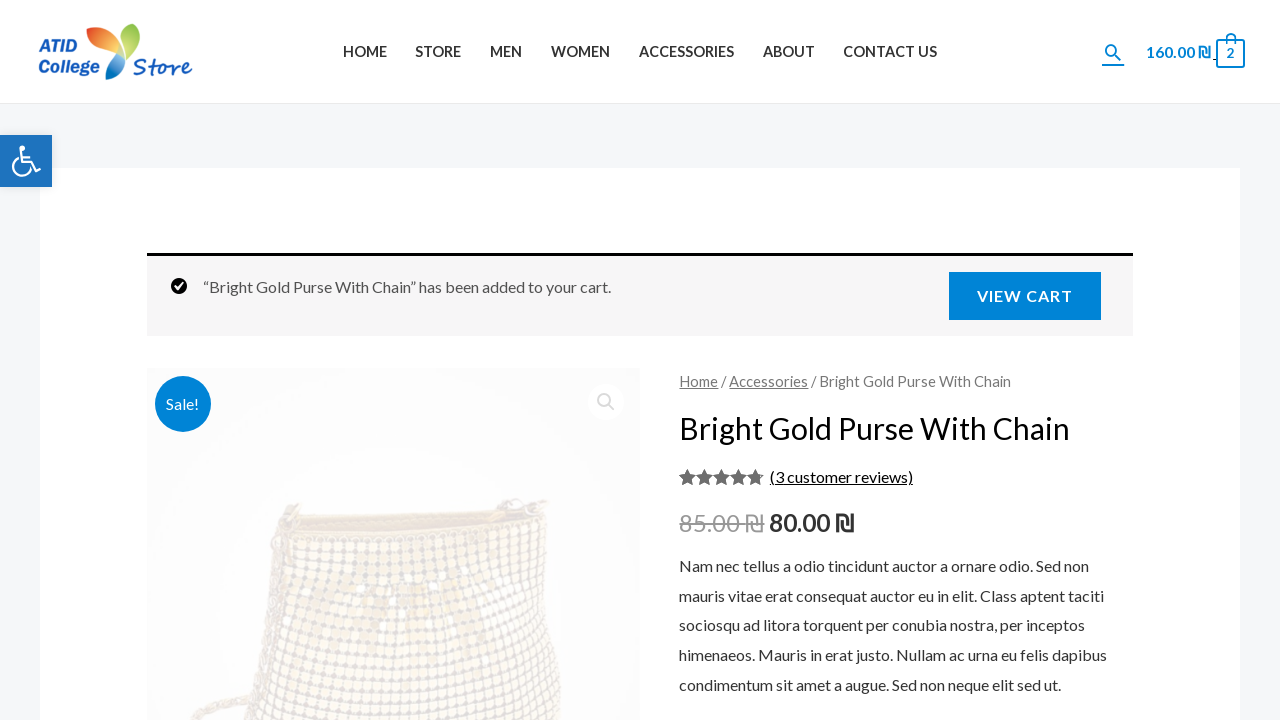

Waited 1500ms after second add to cart
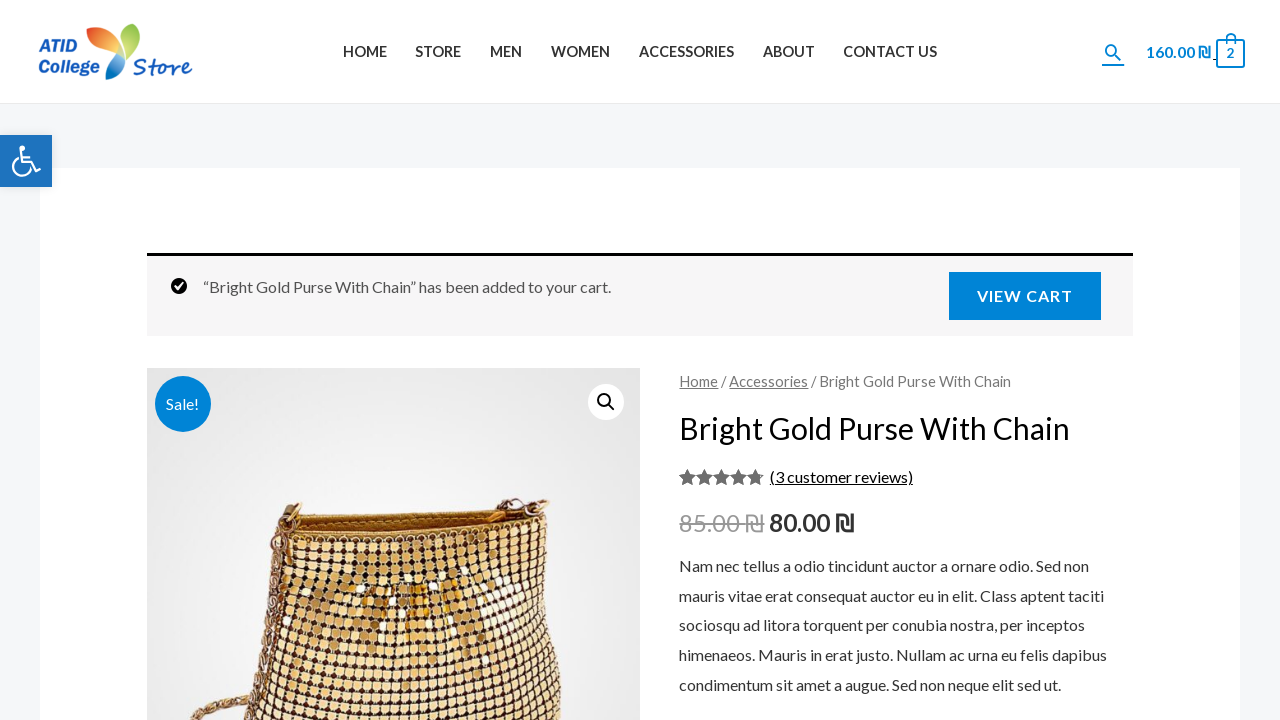

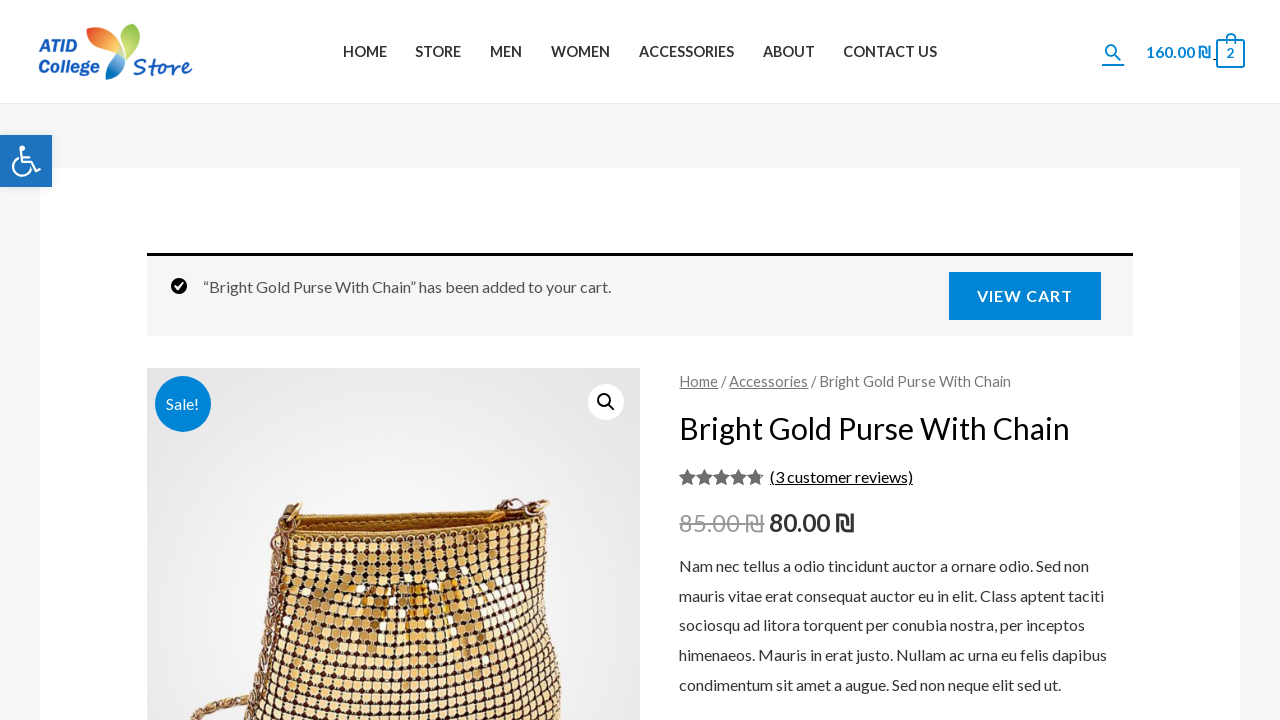